Navigates to the Mumbai Indians official website and verifies the page loads successfully

Starting URL: https://www.mumbaiindians.com/

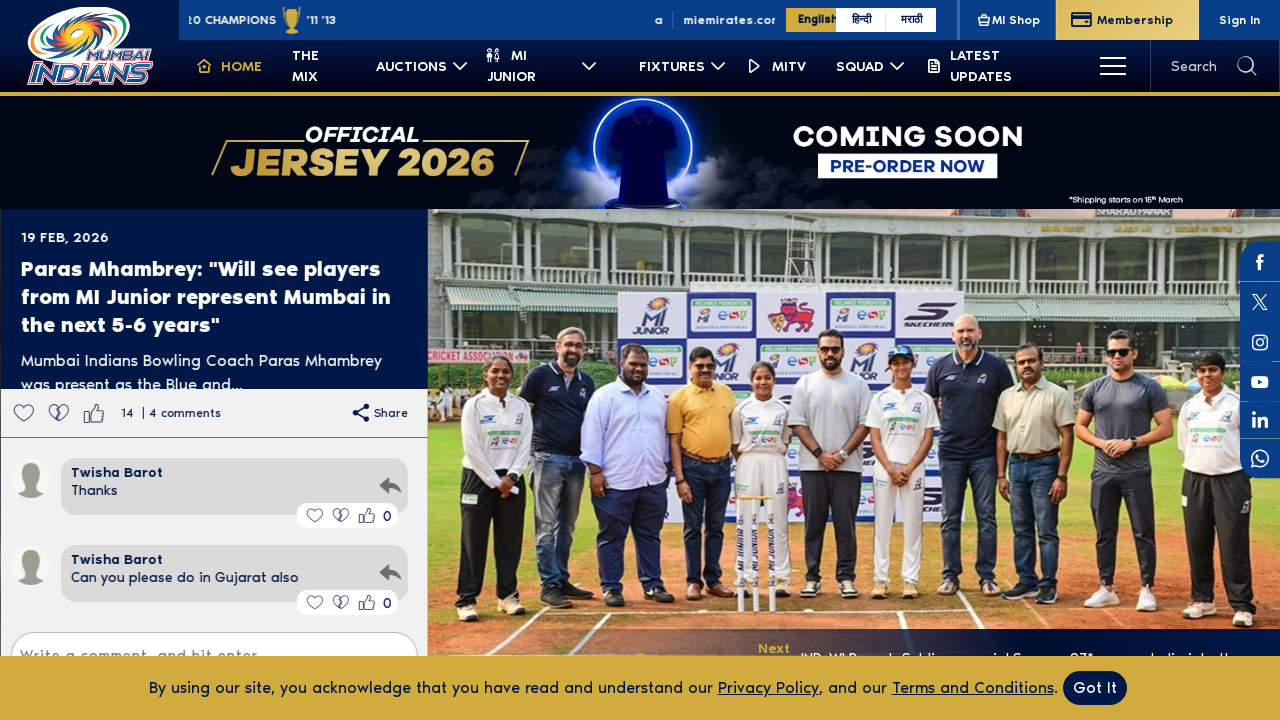

Waited for page to reach domcontentloaded state
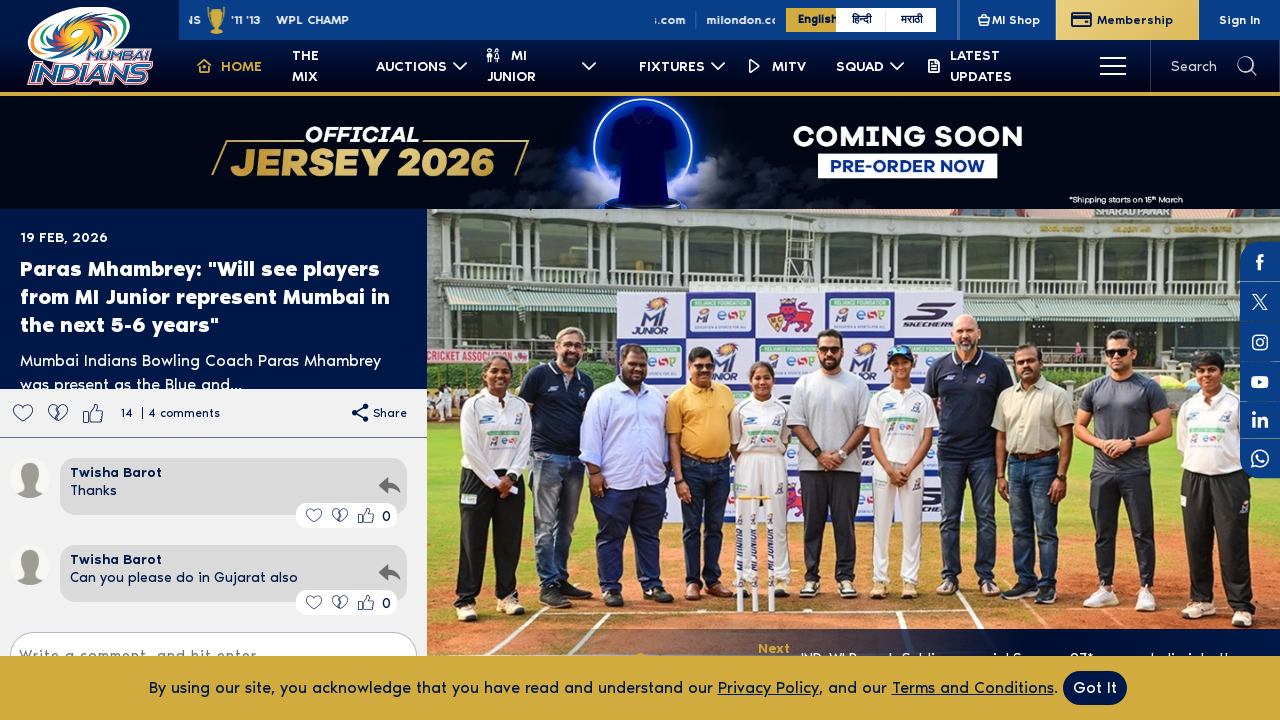

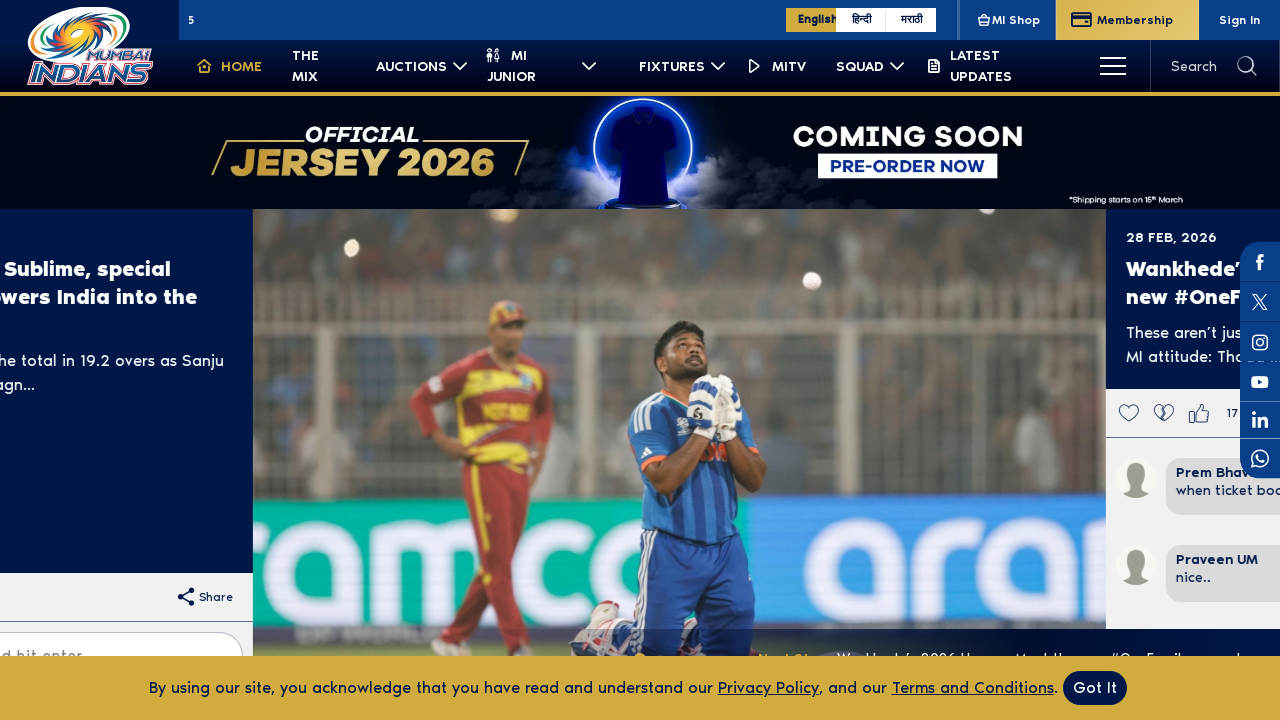